Tests the autocomplete widget functionality by typing a color name into the multiple color input field and selecting from the autocomplete suggestions.

Starting URL: https://demoqa.com/auto-complete

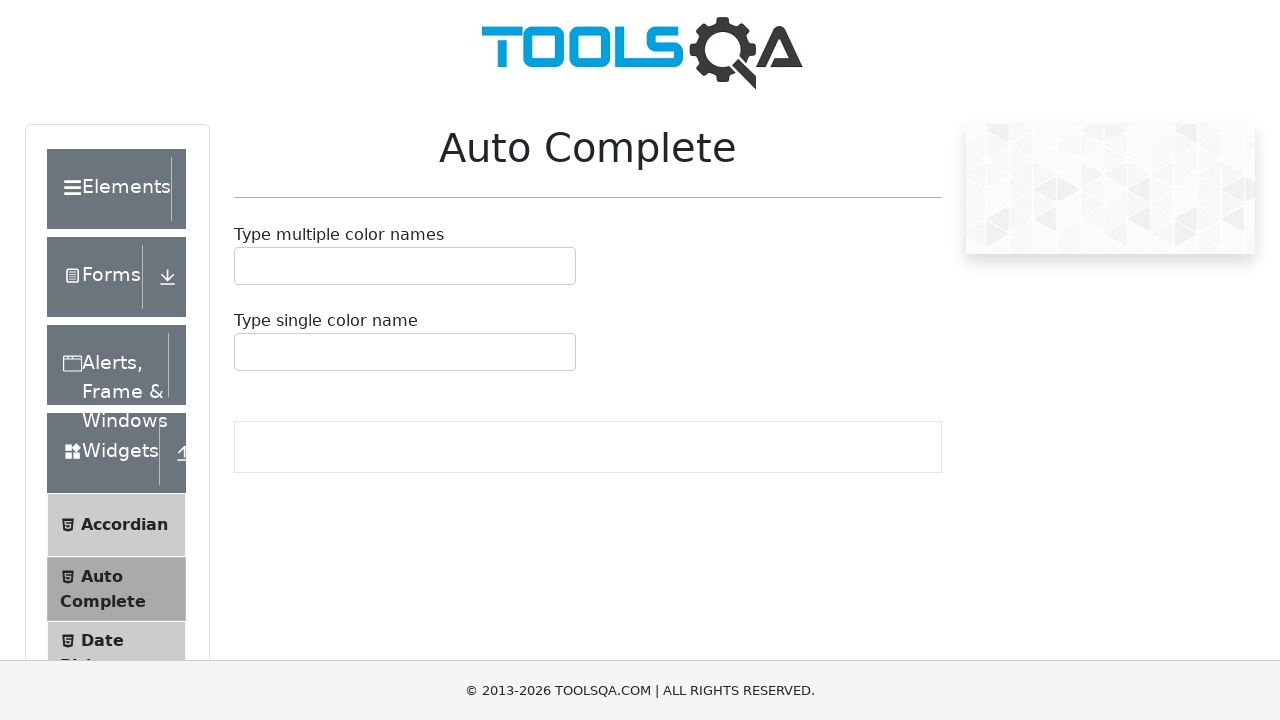

Waited for multiple color autocomplete container to be visible
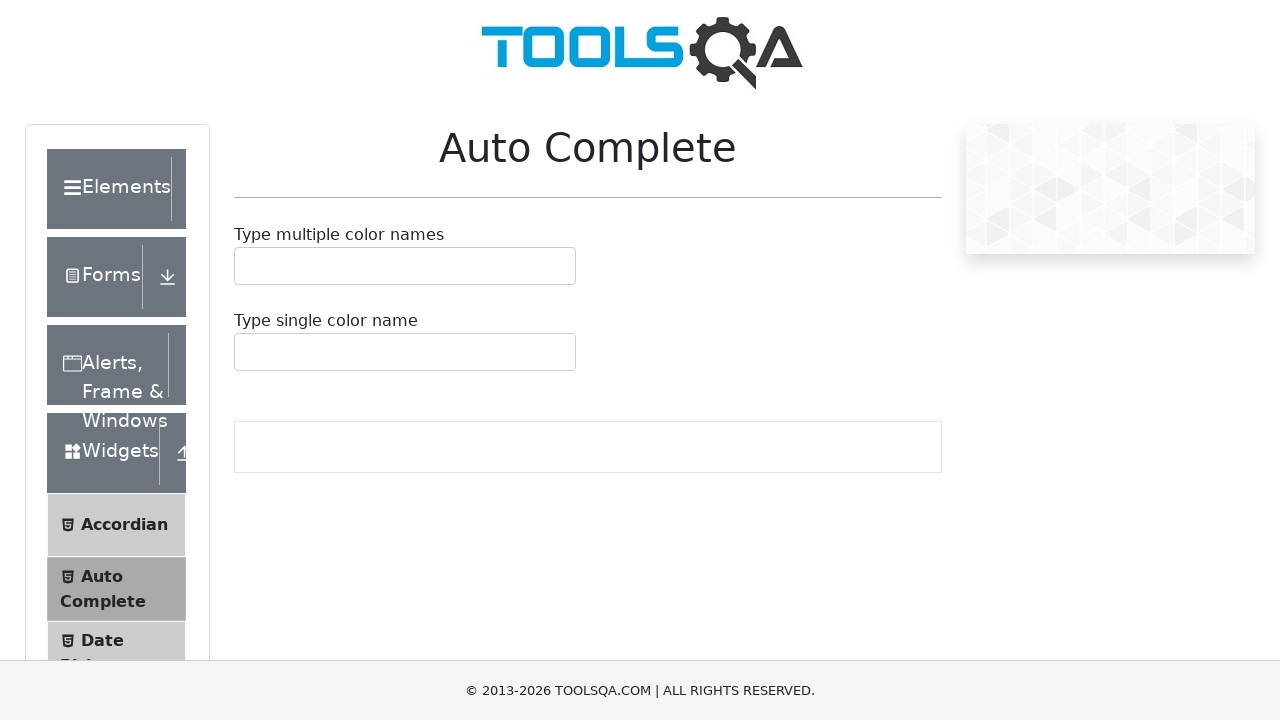

Clicked on the multiple color input field to focus it at (247, 266) on #autoCompleteMultipleInput
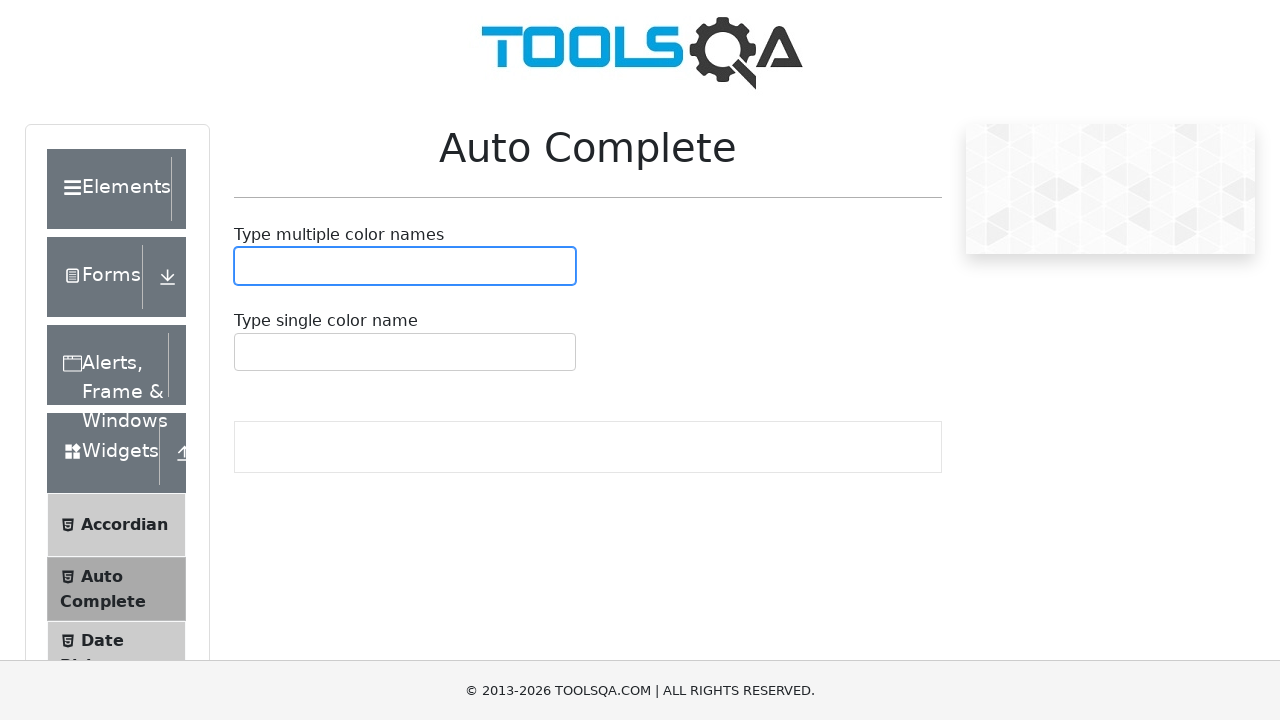

Typed 'Black' into the autocomplete input field on #autoCompleteMultipleInput
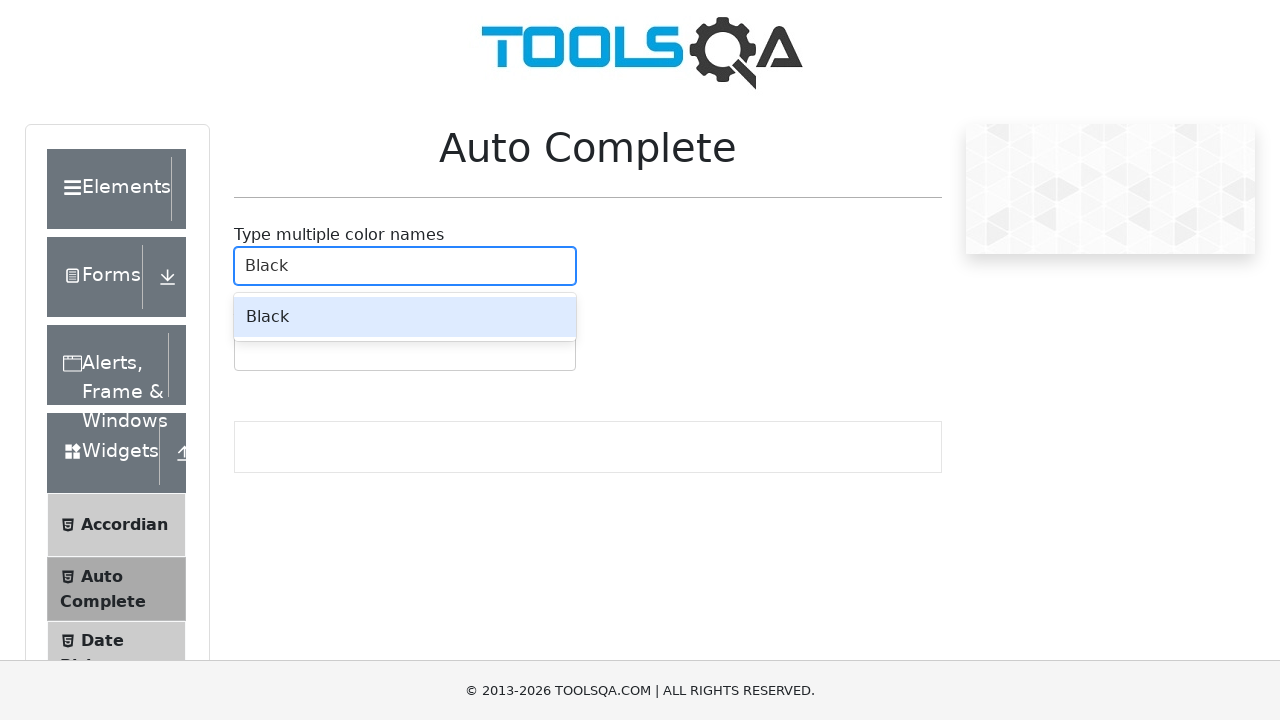

Waited for autocomplete suggestions to appear
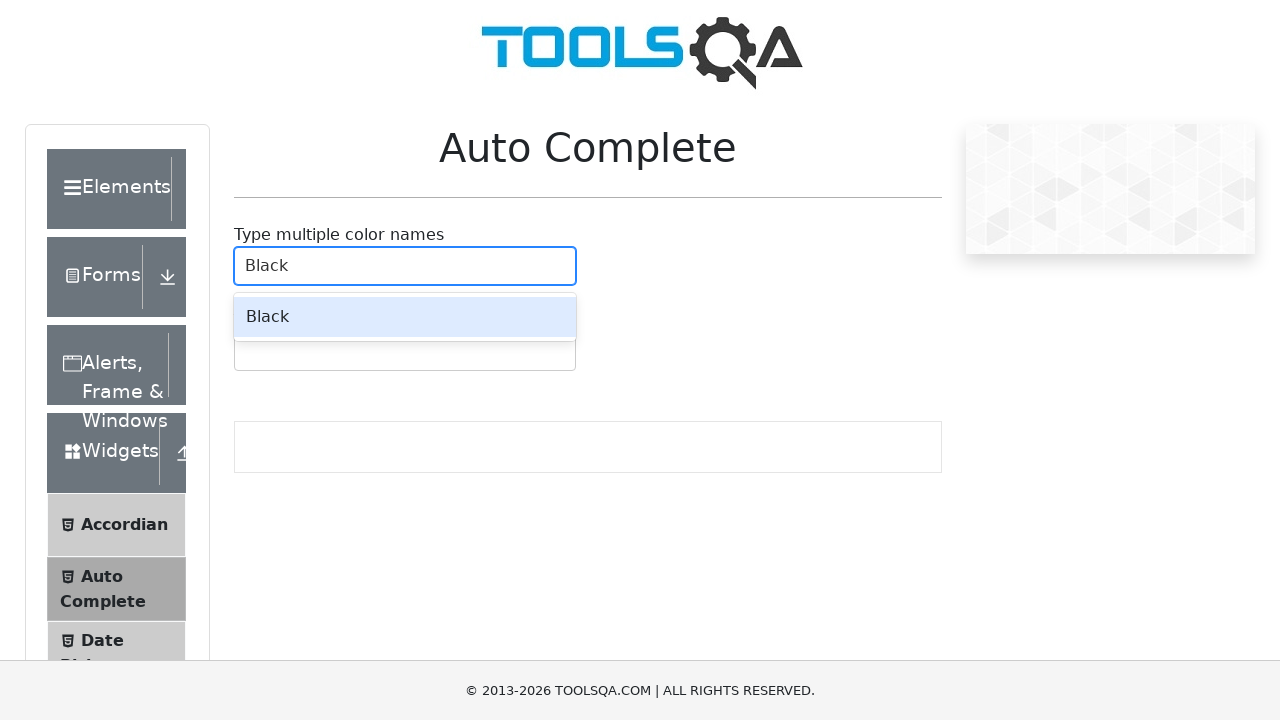

Clicked on 'Black' option from the autocomplete dropdown at (405, 317) on .auto-complete__option:has-text('Black')
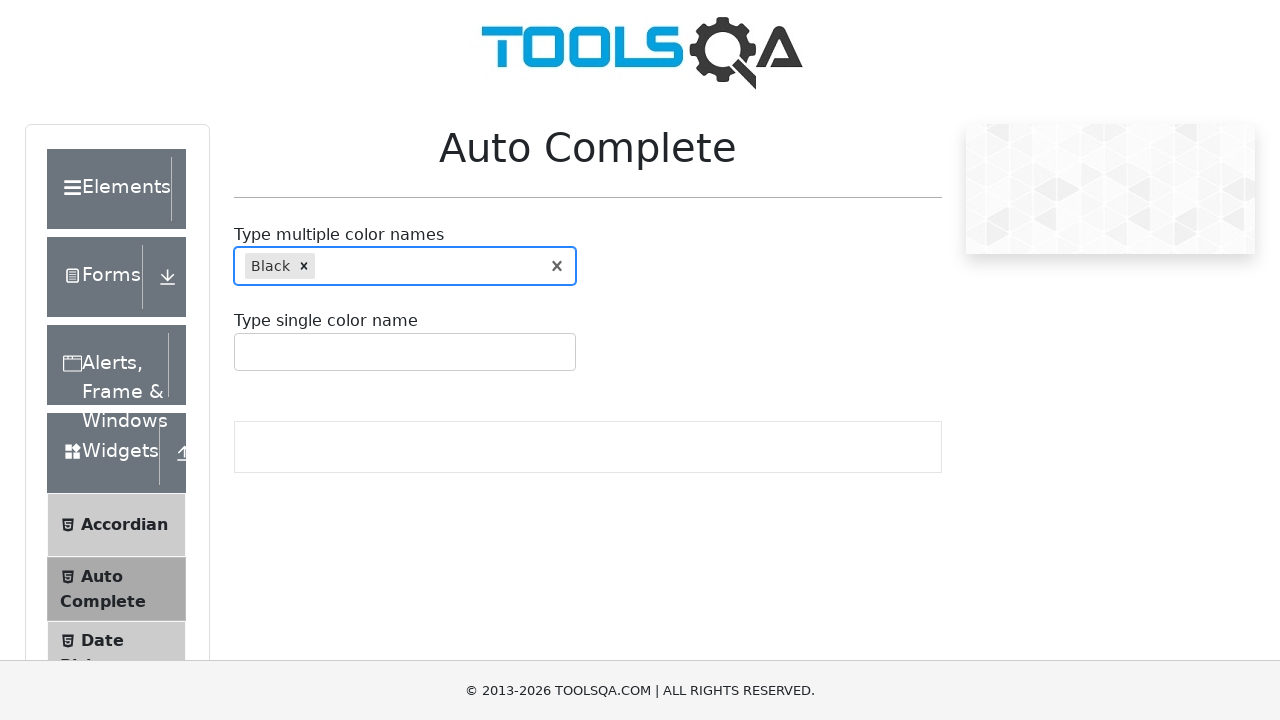

Verified that 'Black' color was successfully selected
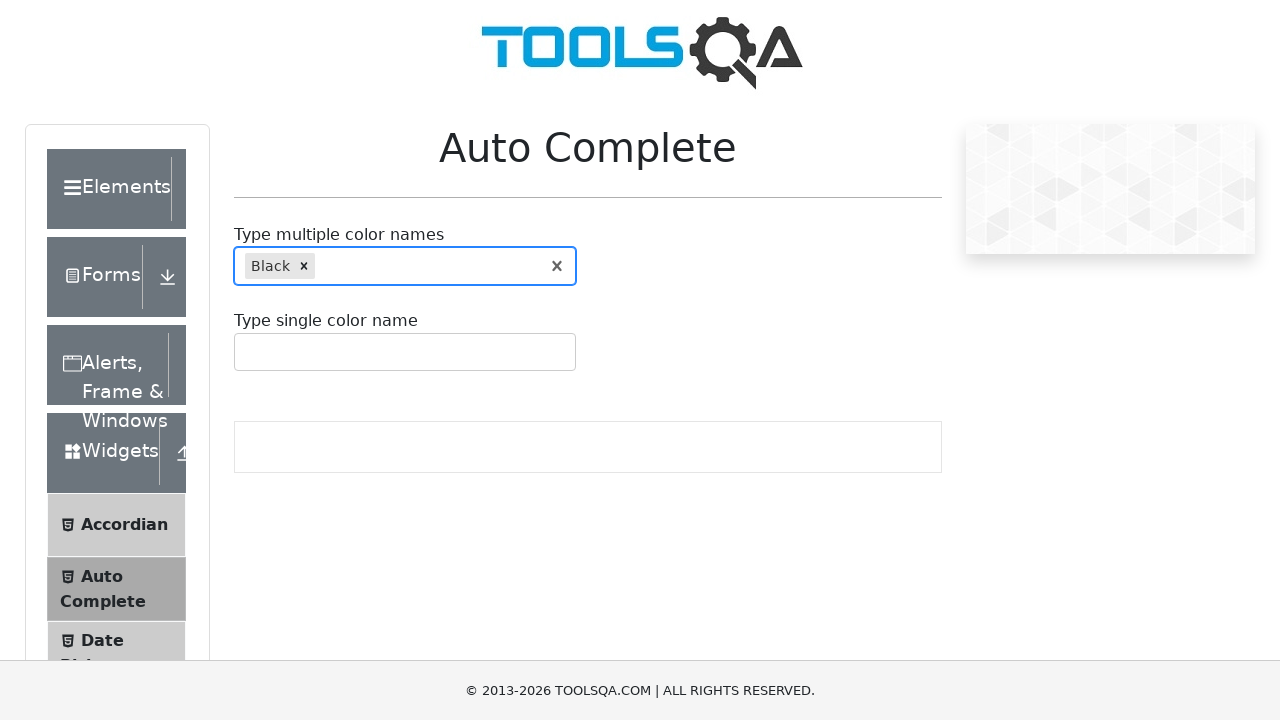

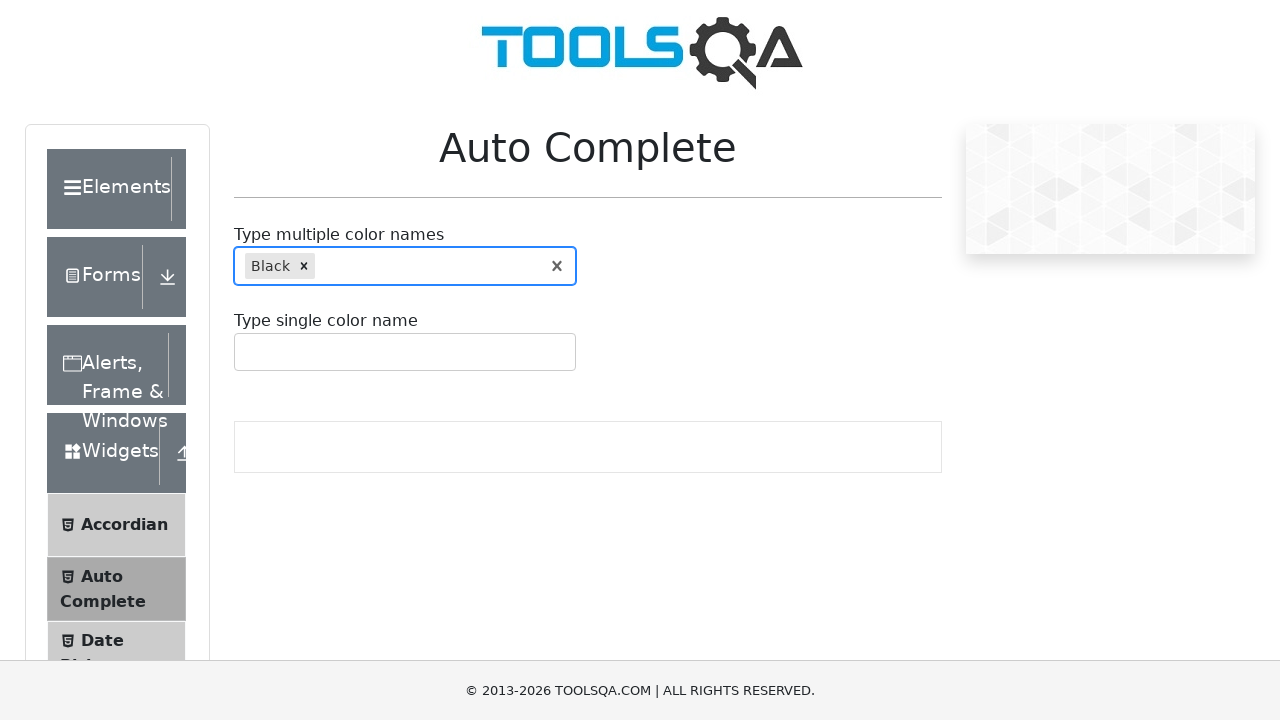